Navigates to the Adactin Hotel application homepage, maximizes the window, and verifies the page title loads correctly.

Starting URL: https://adactinhotelapp.com/index.php

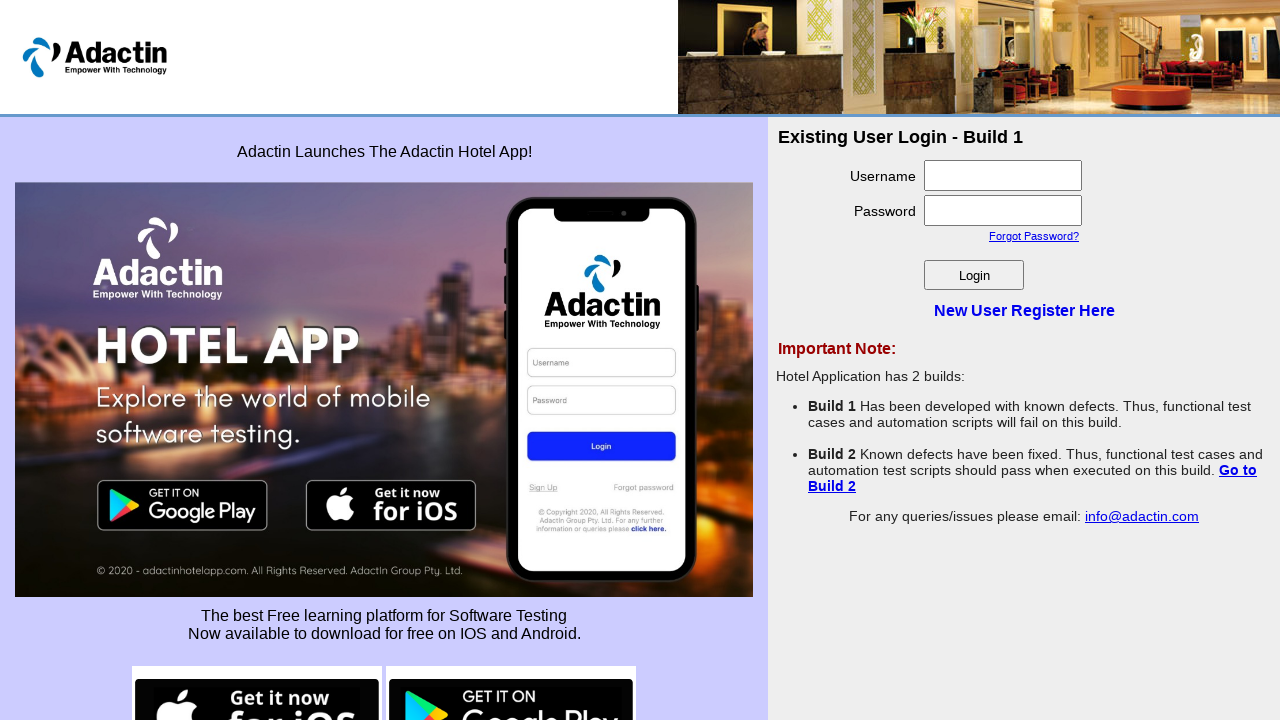

Set viewport size to 1920x1080
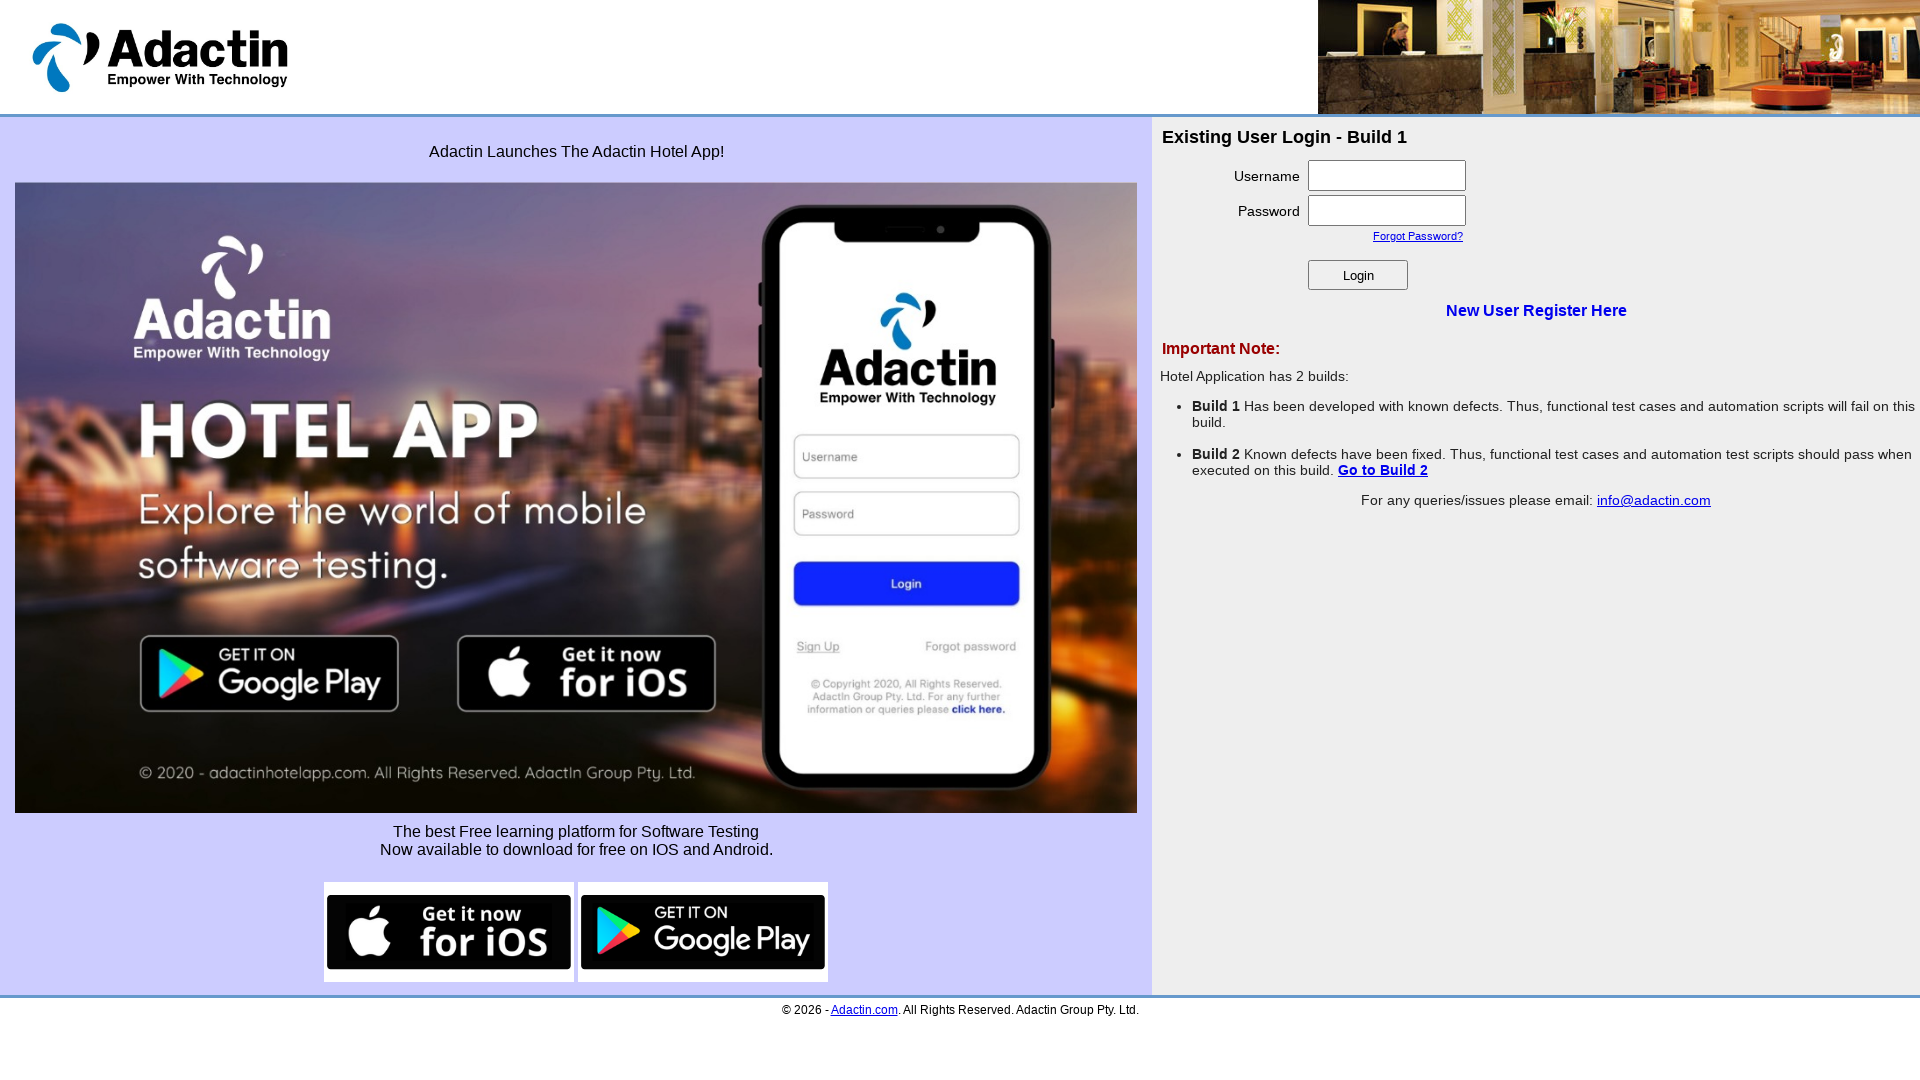

Page DOM content loaded
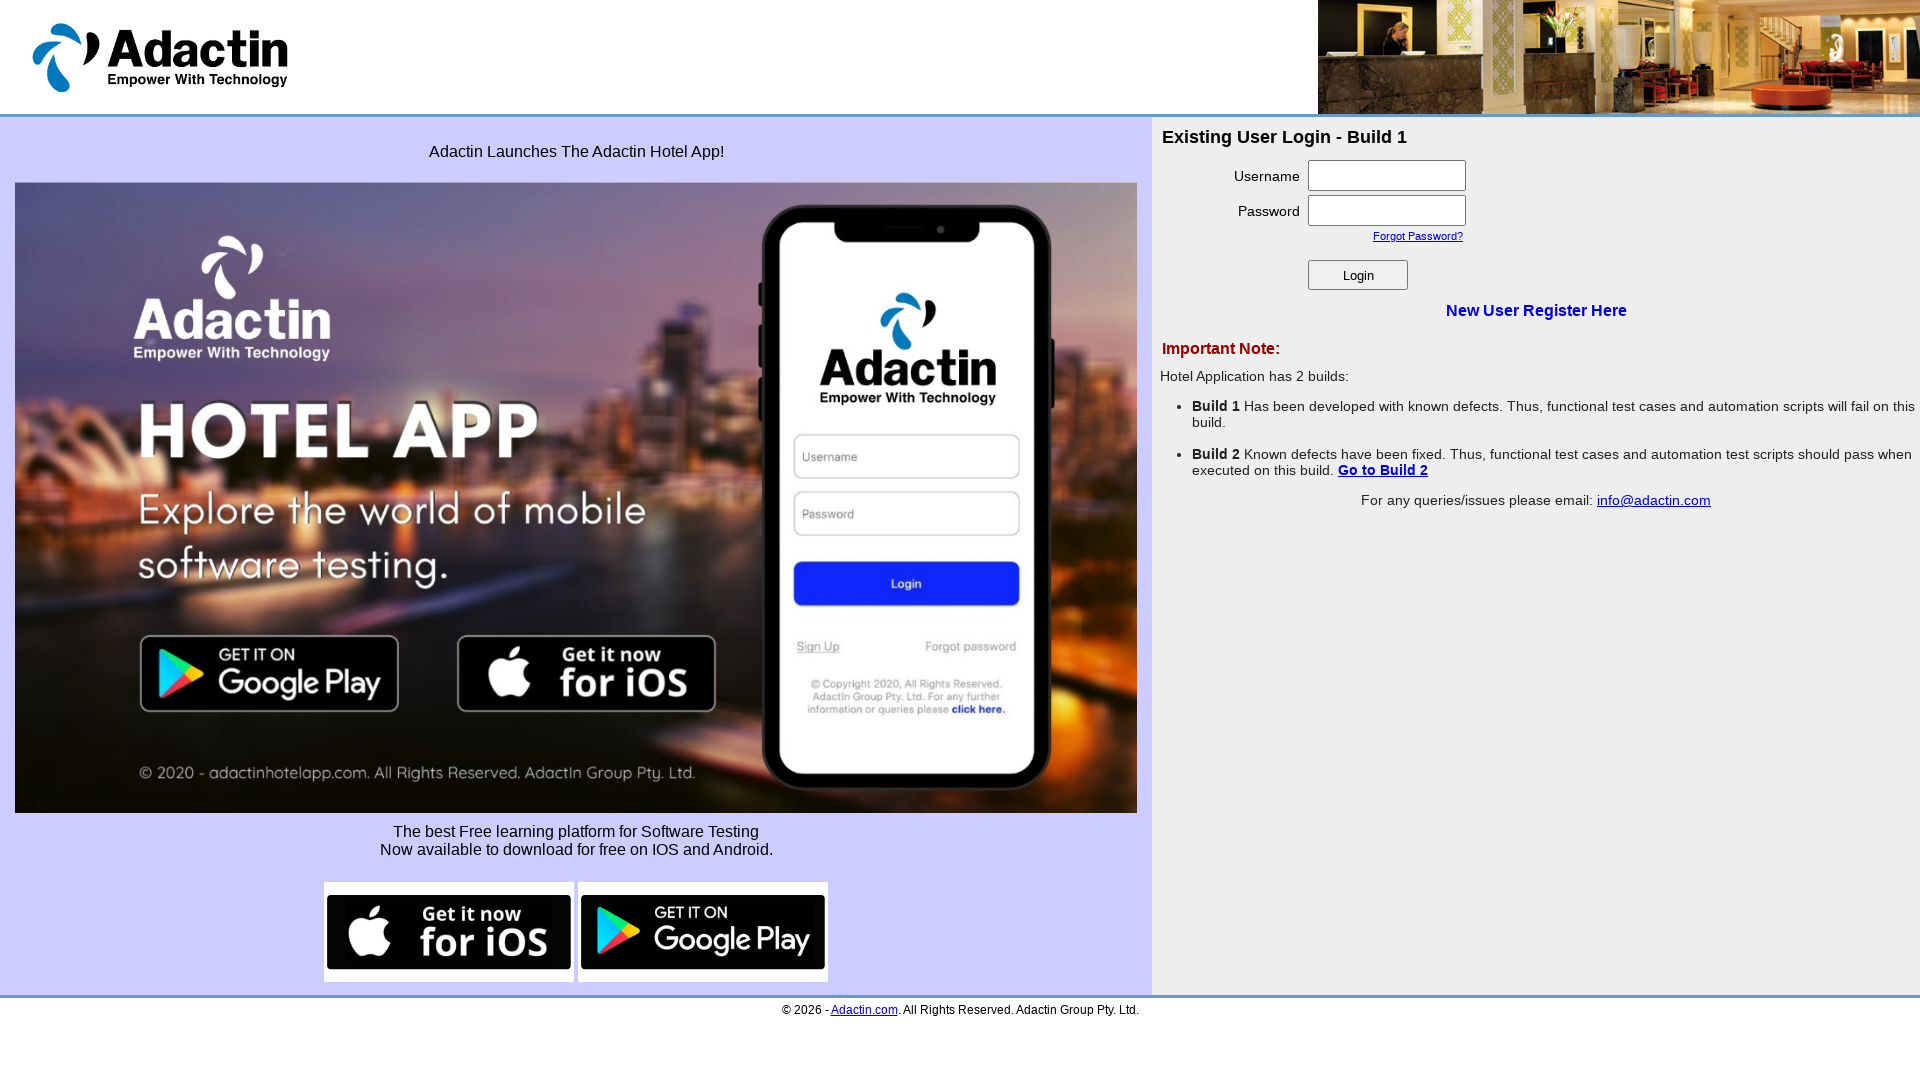

Retrieved page title: Adactin.com - Hotel Reservation System
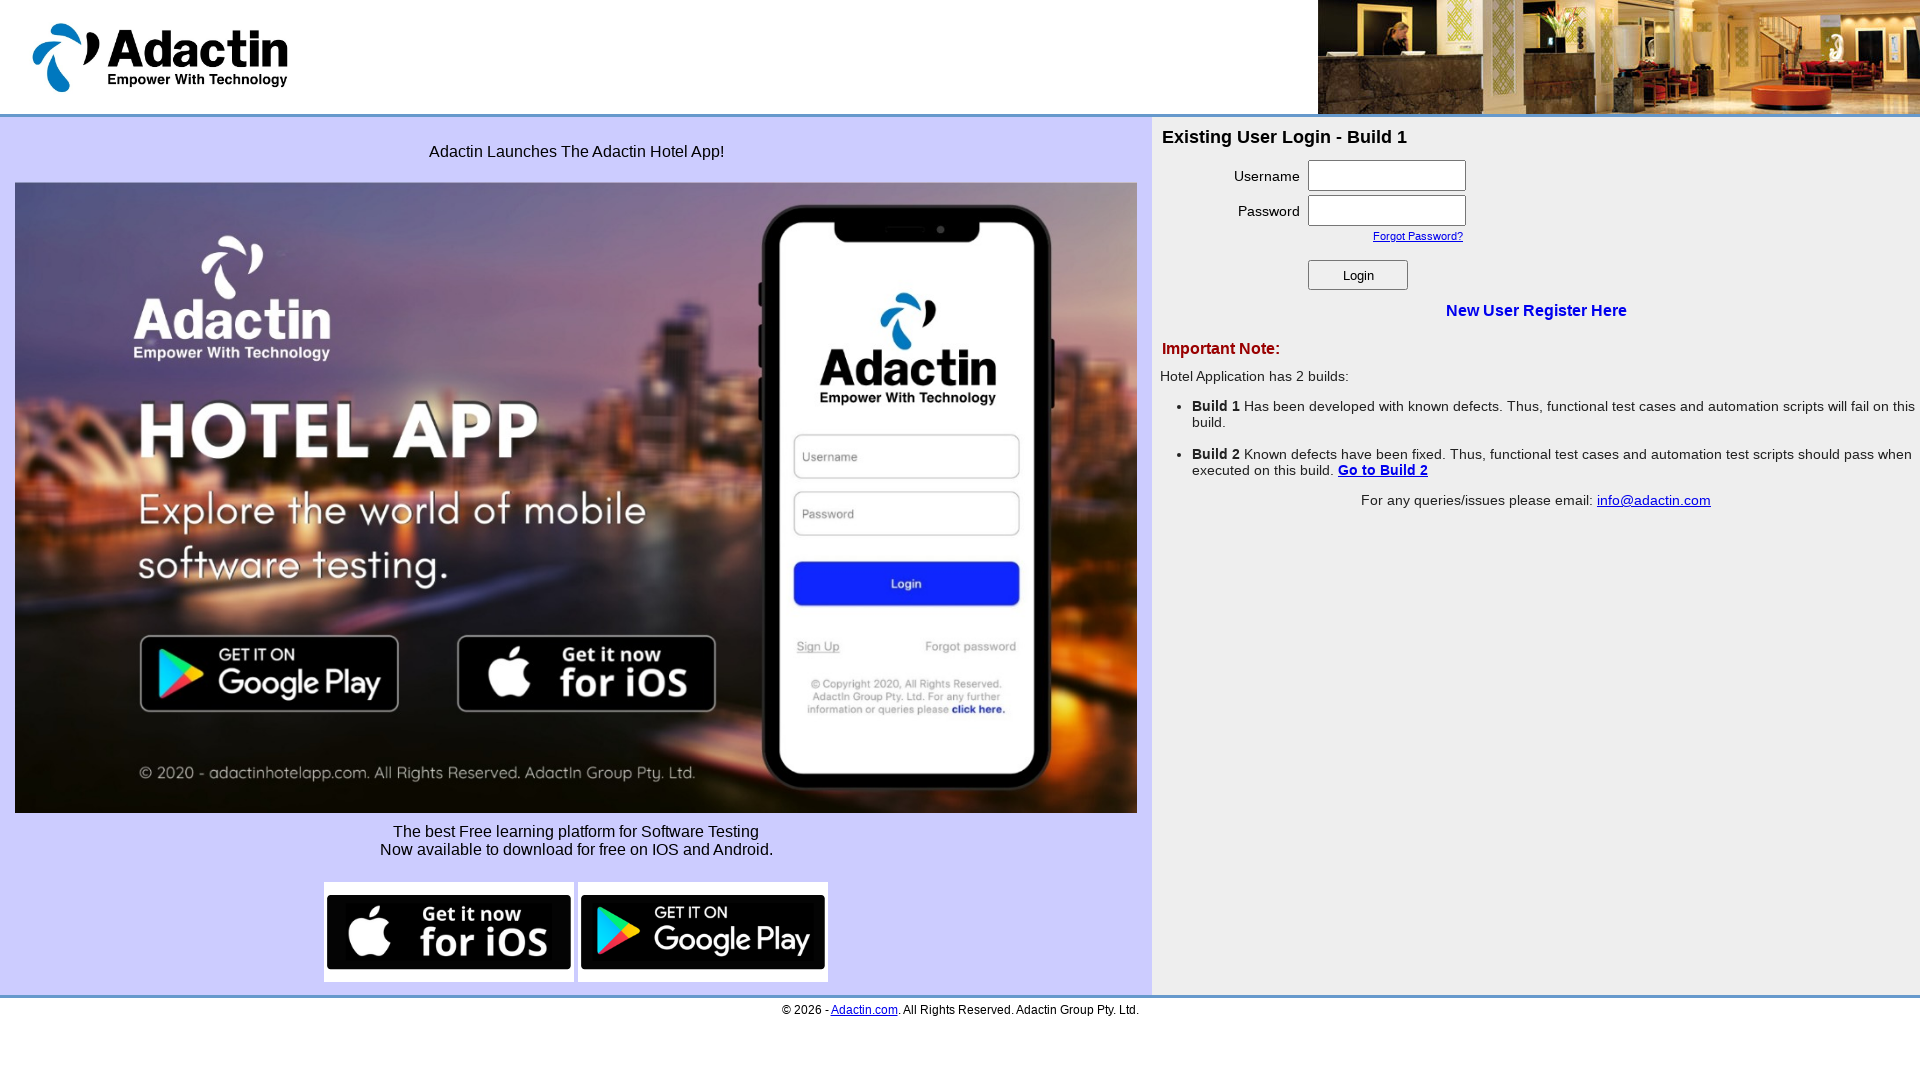

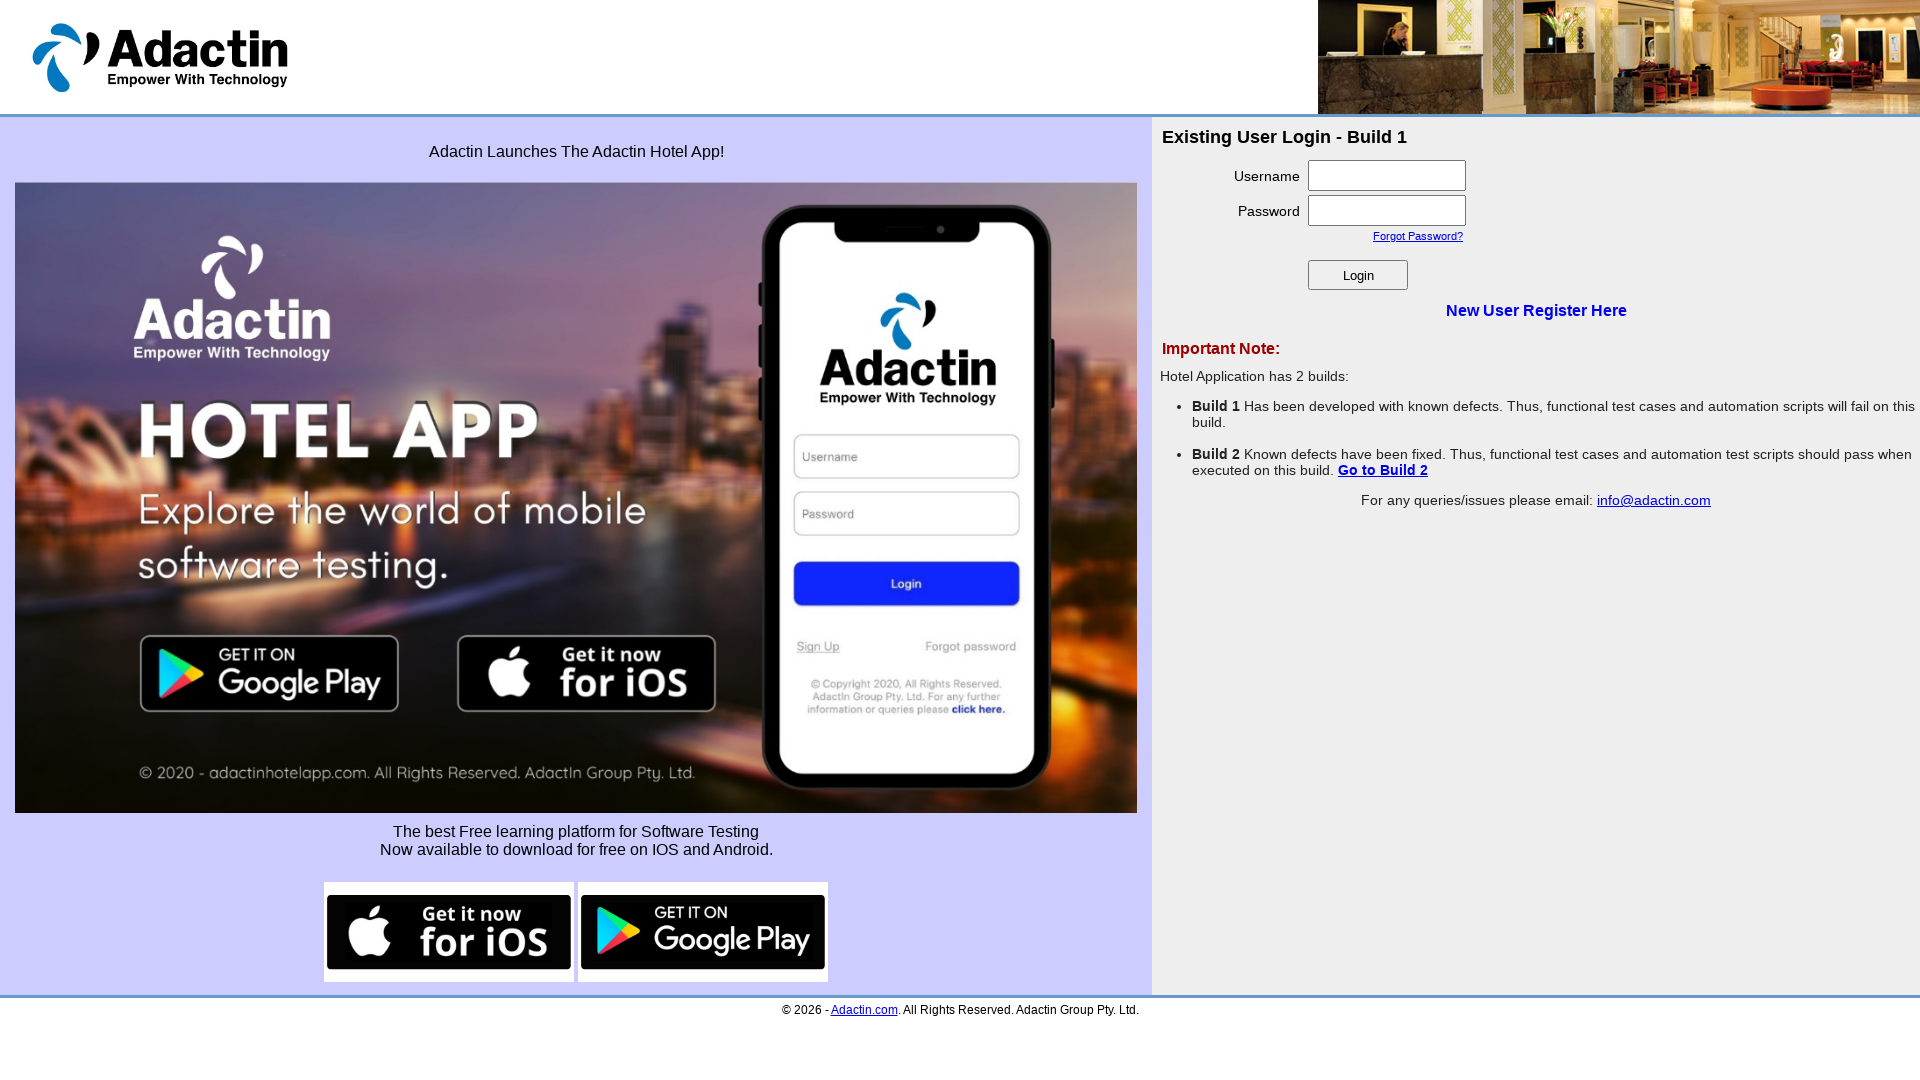